Tests the Hyperliquid leaderboard page by switching the time filter to "All-time", waiting for the table to load, clicking on a trader row to view their profile, and navigating back to the leaderboard.

Starting URL: https://app.hyperliquid.xyz/leaderboard

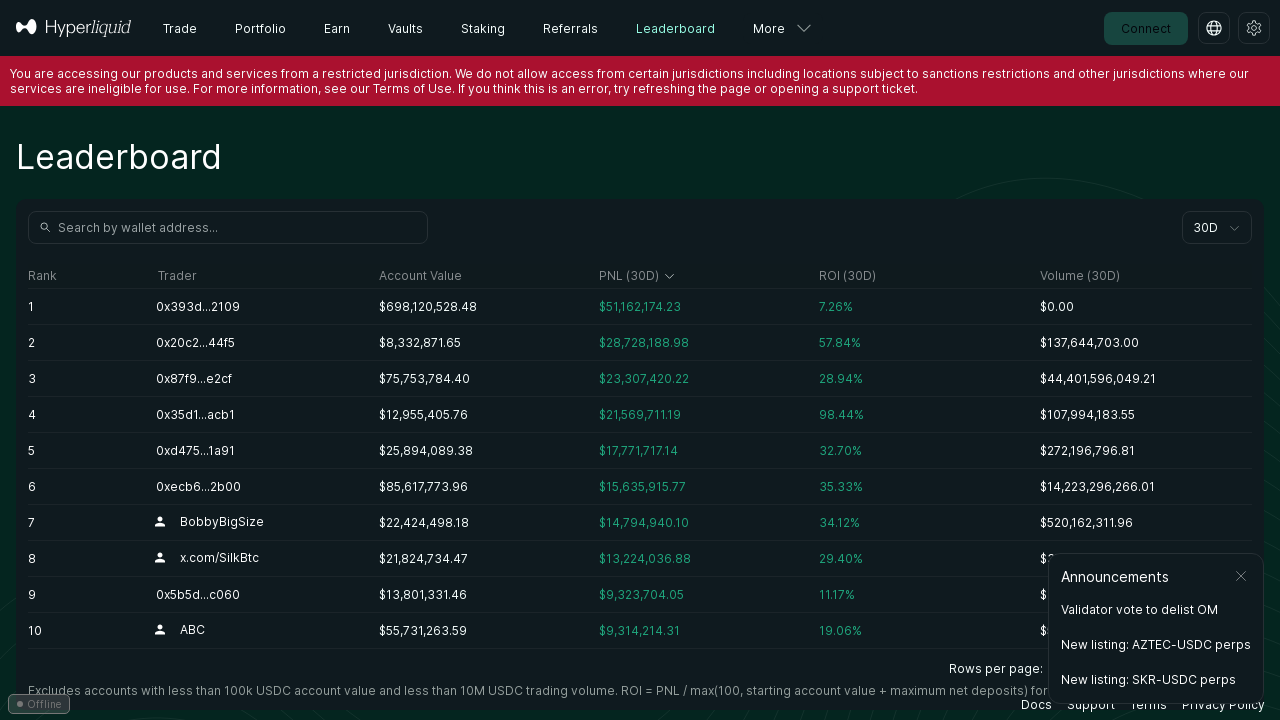

Waited for leaderboard table to load
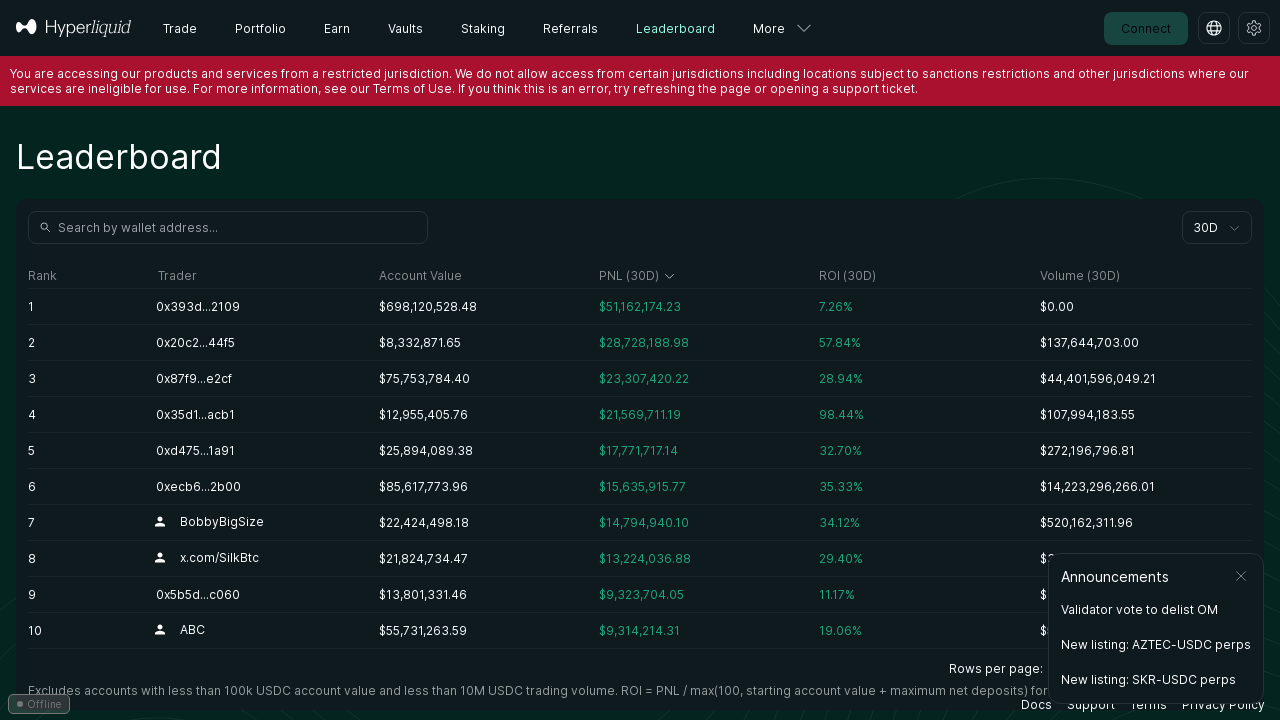

Clicked on time filter dropdown at (1217, 228) on div[class*='variant_black']
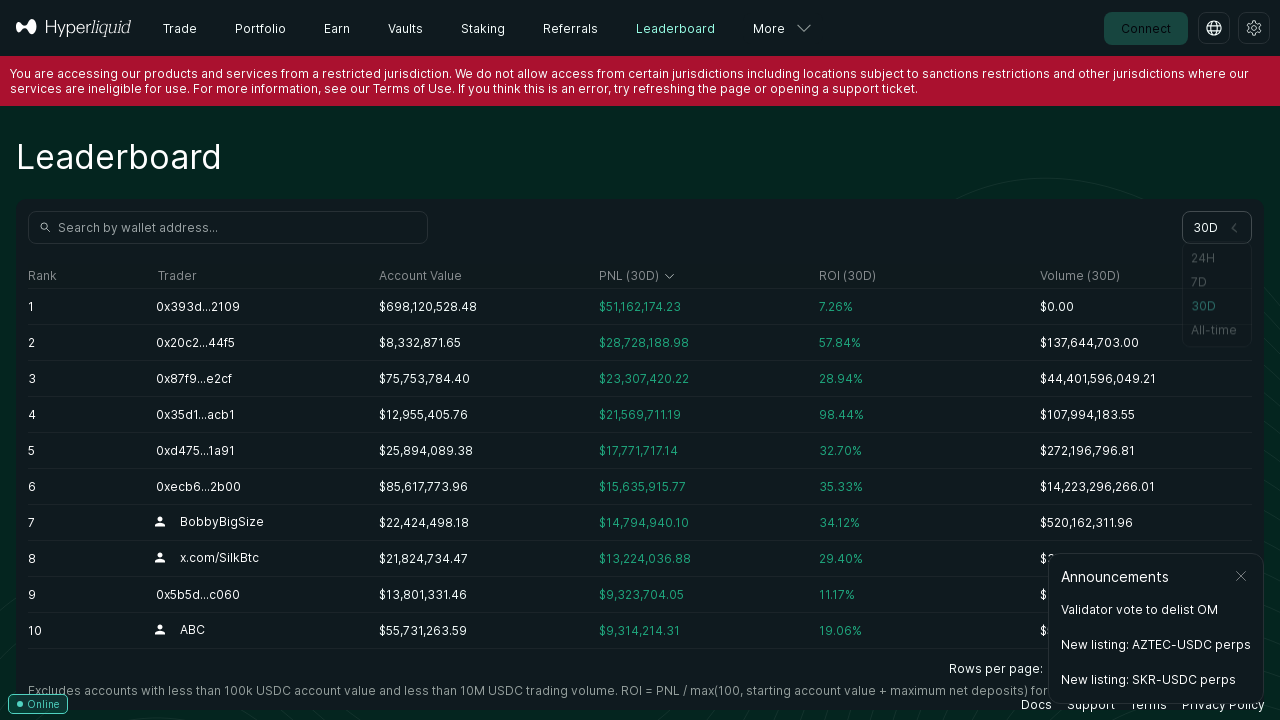

Waited for dropdown to open
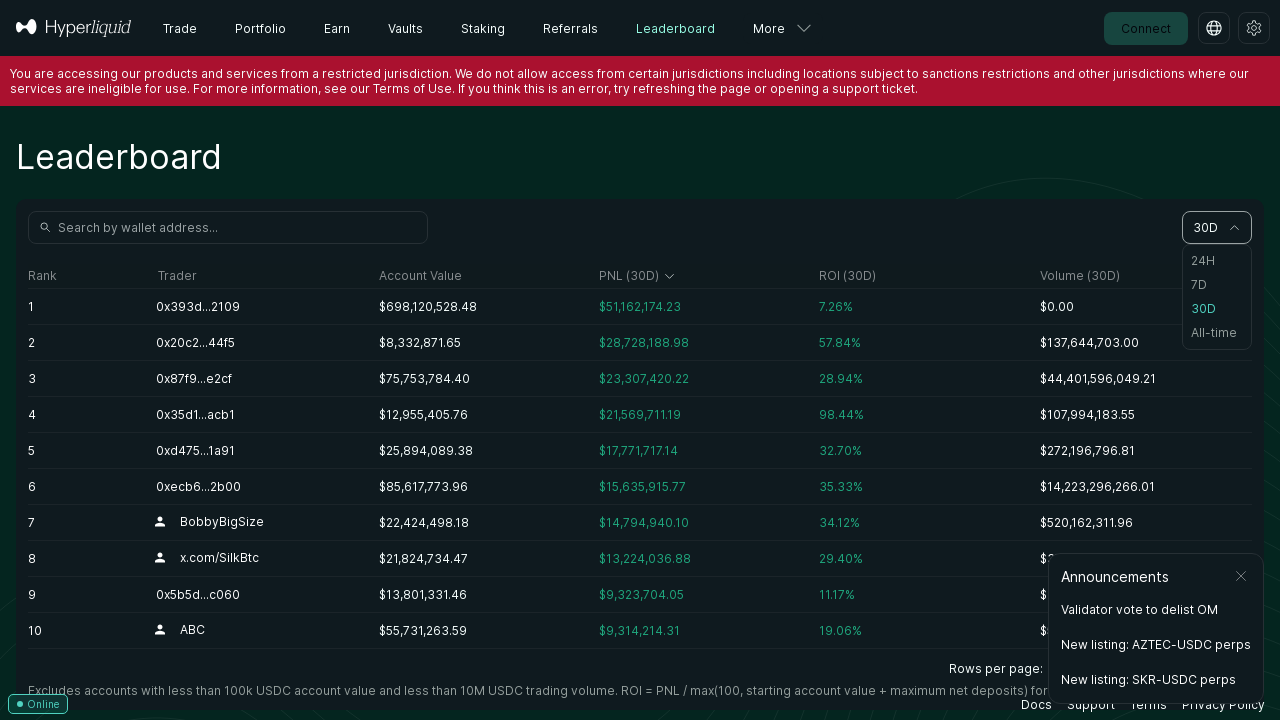

Selected 'All-time' option from time filter dropdown at (1217, 333) on div:text('All-time')
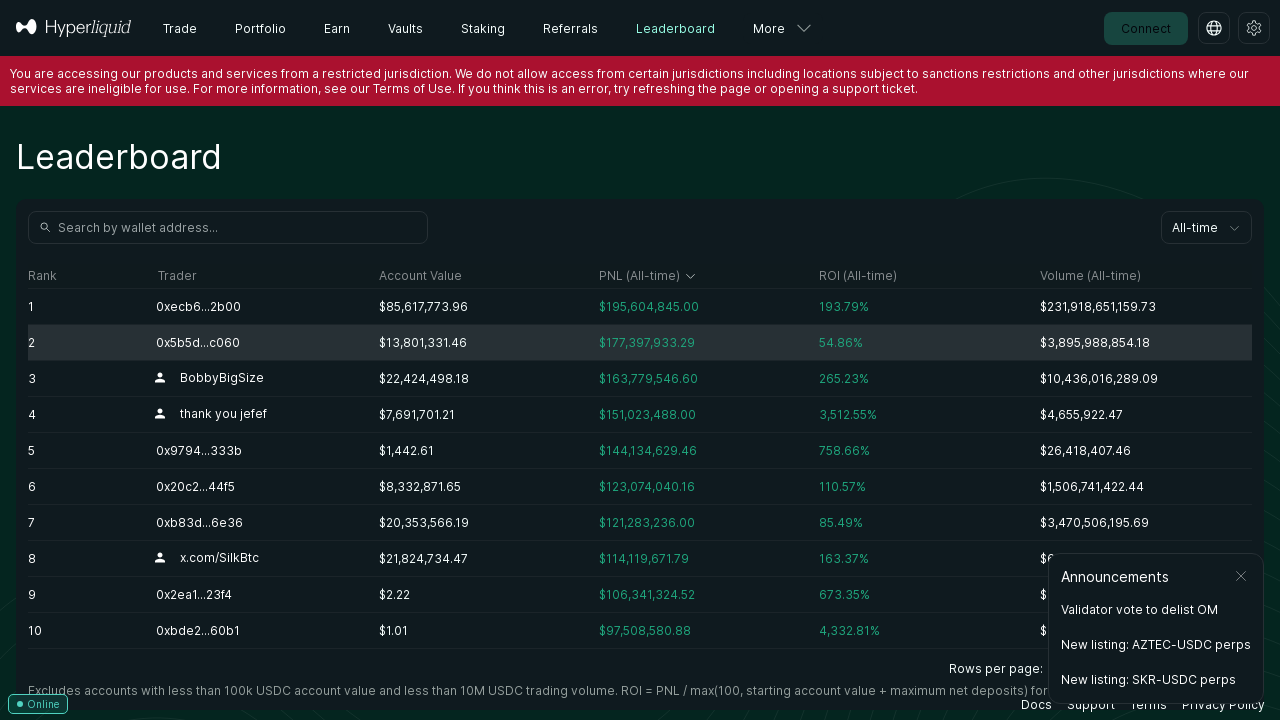

Waited for table to reload with all-time data
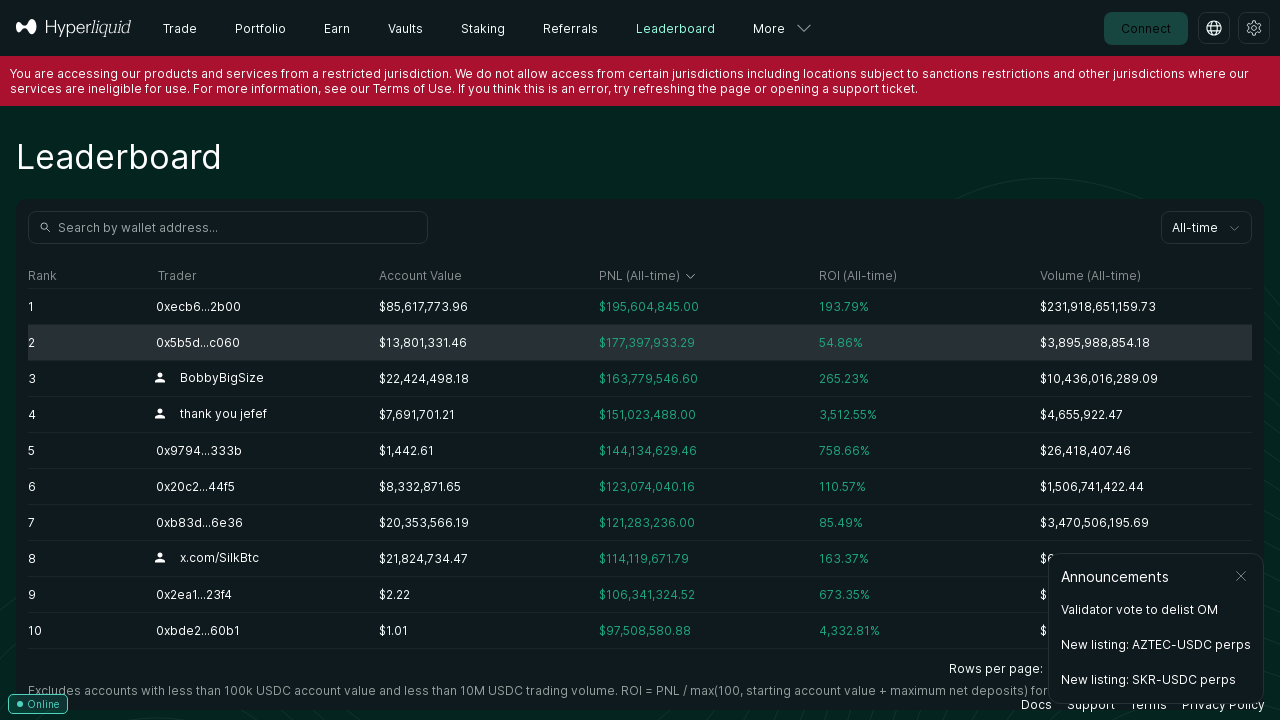

Confirmed table rows are present after filter change
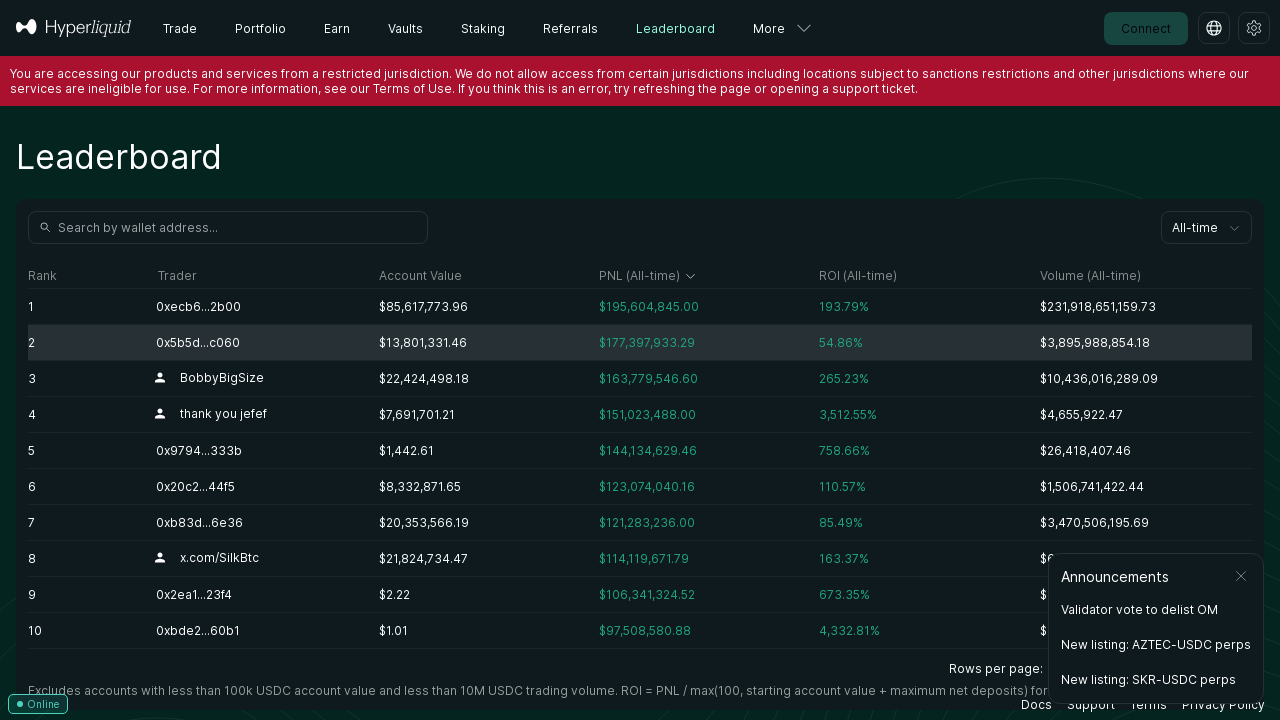

Clicked on first trader row to view their profile at (261, 306) on table tr >> nth=1 >> td >> nth=1
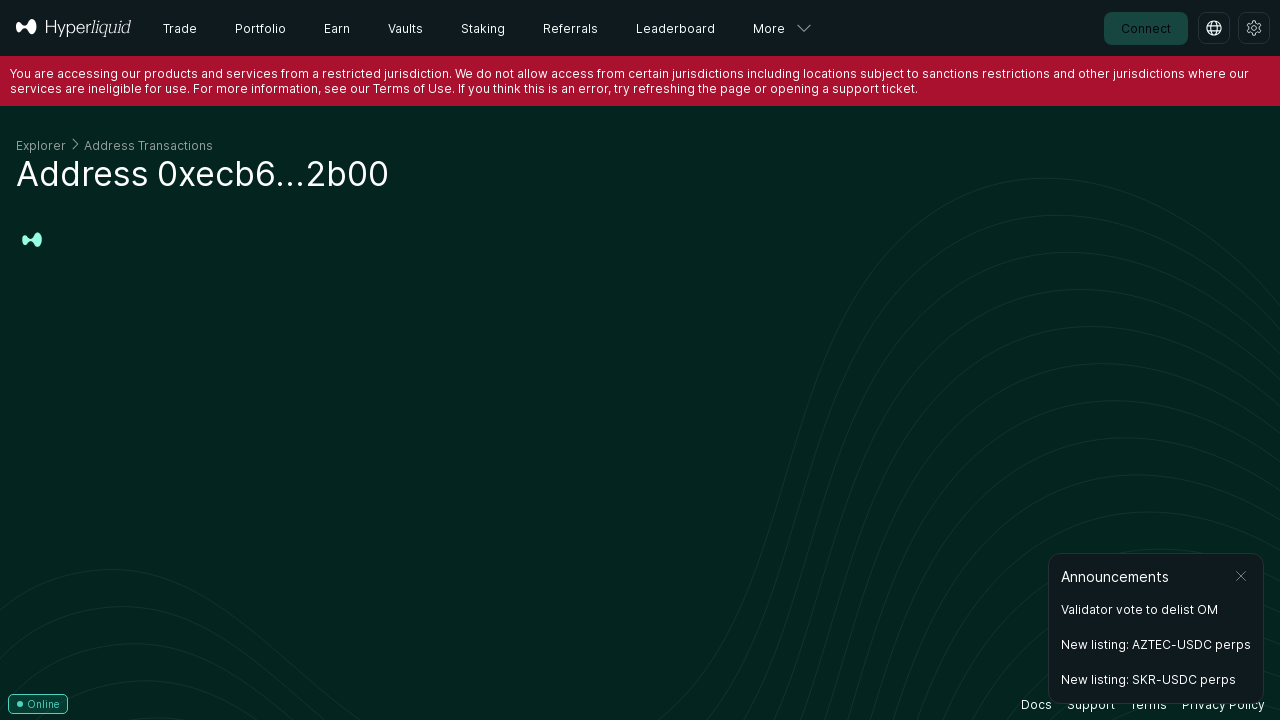

Waited for trader profile page to load
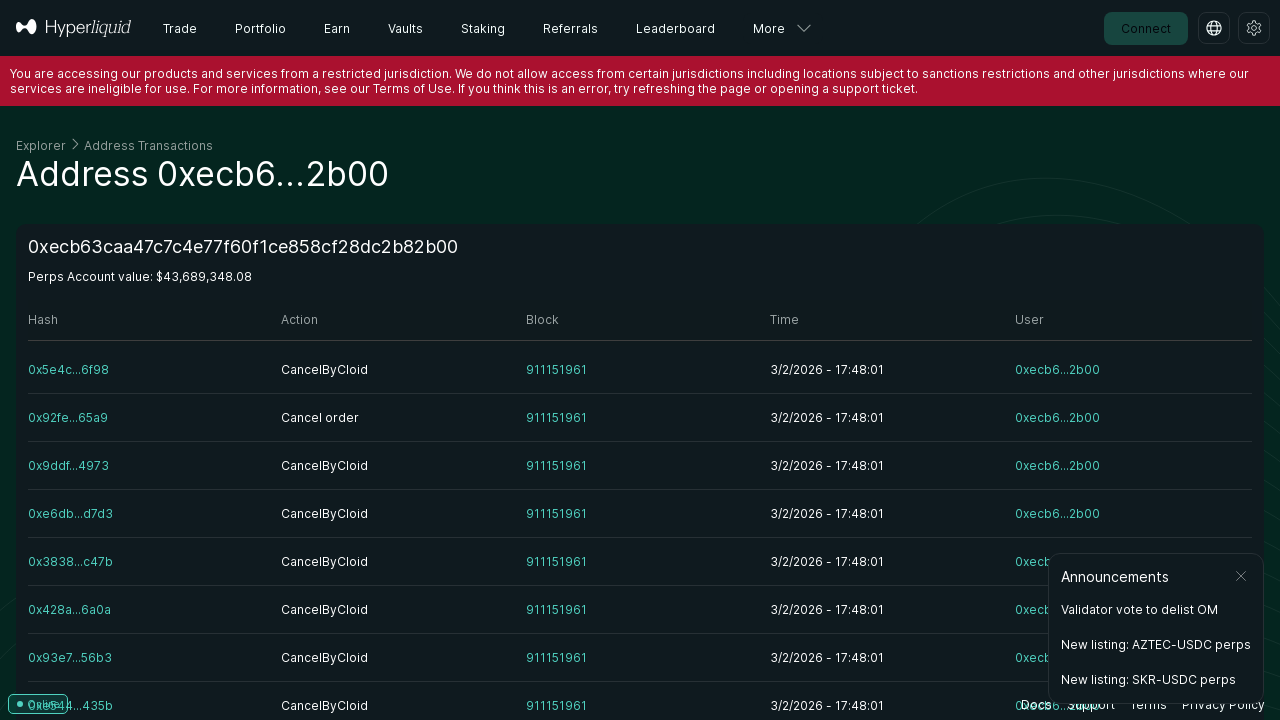

Navigated back to leaderboard page
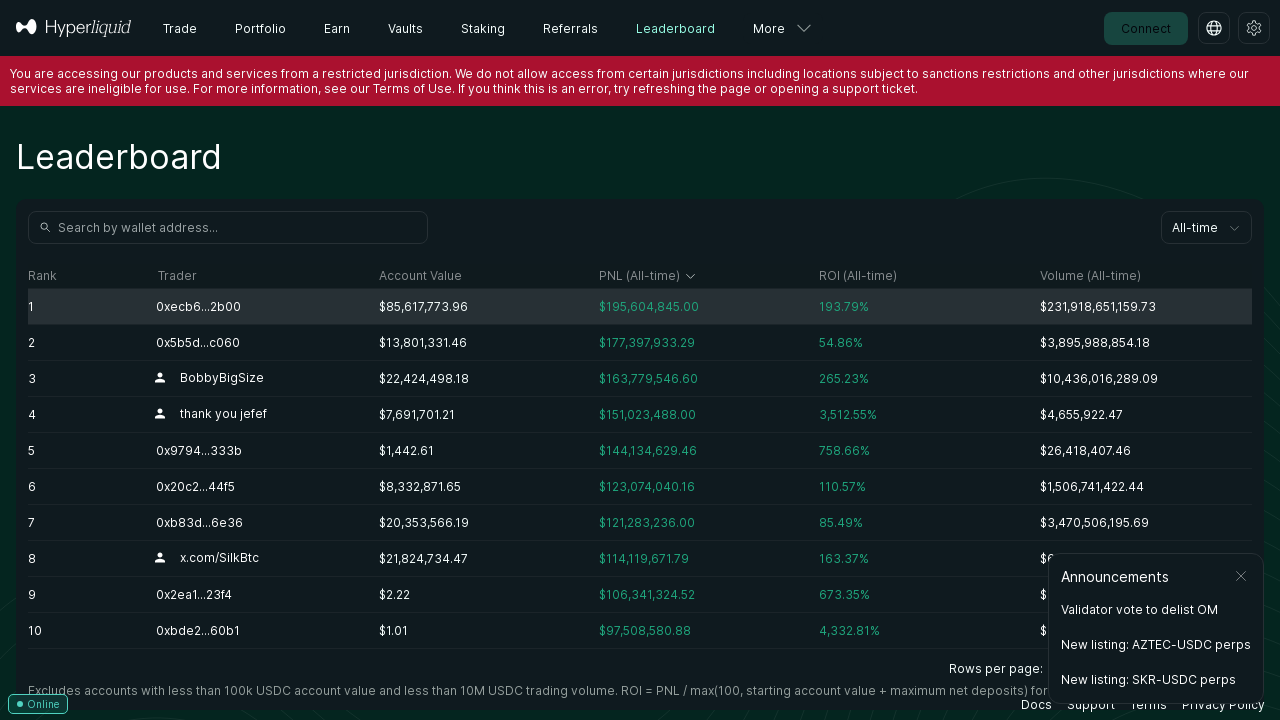

Confirmed leaderboard has reloaded with table visible
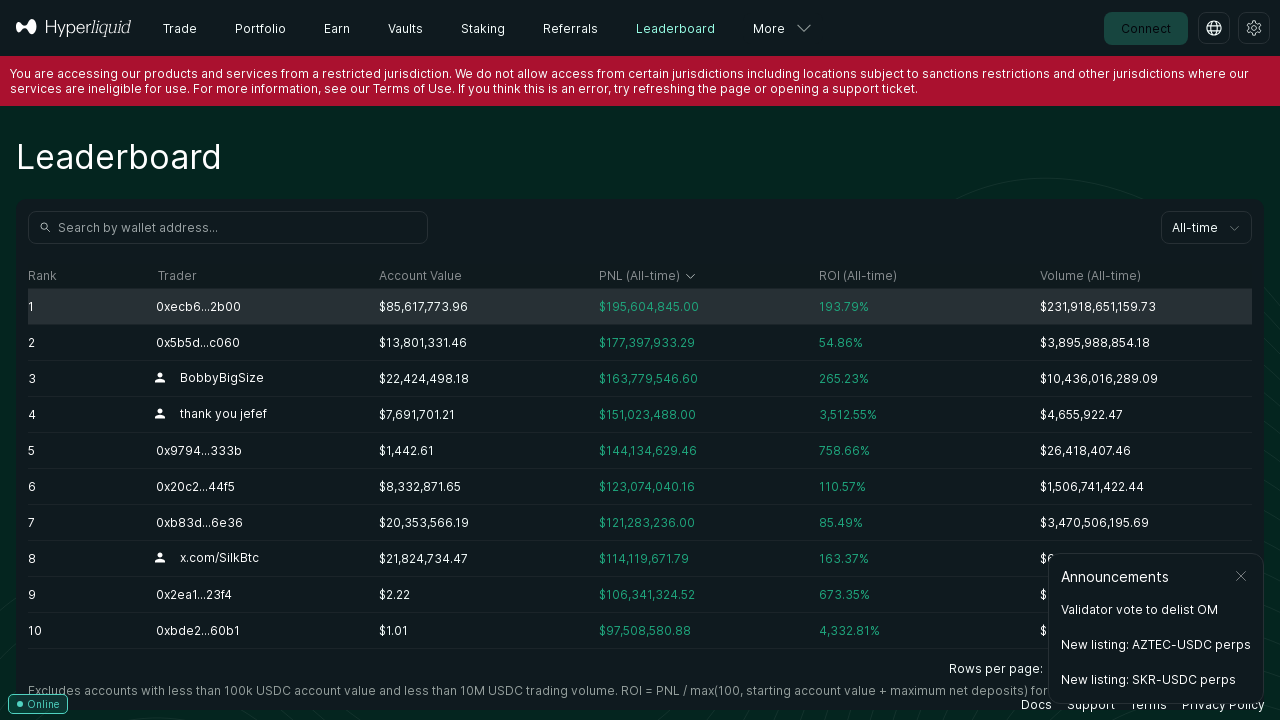

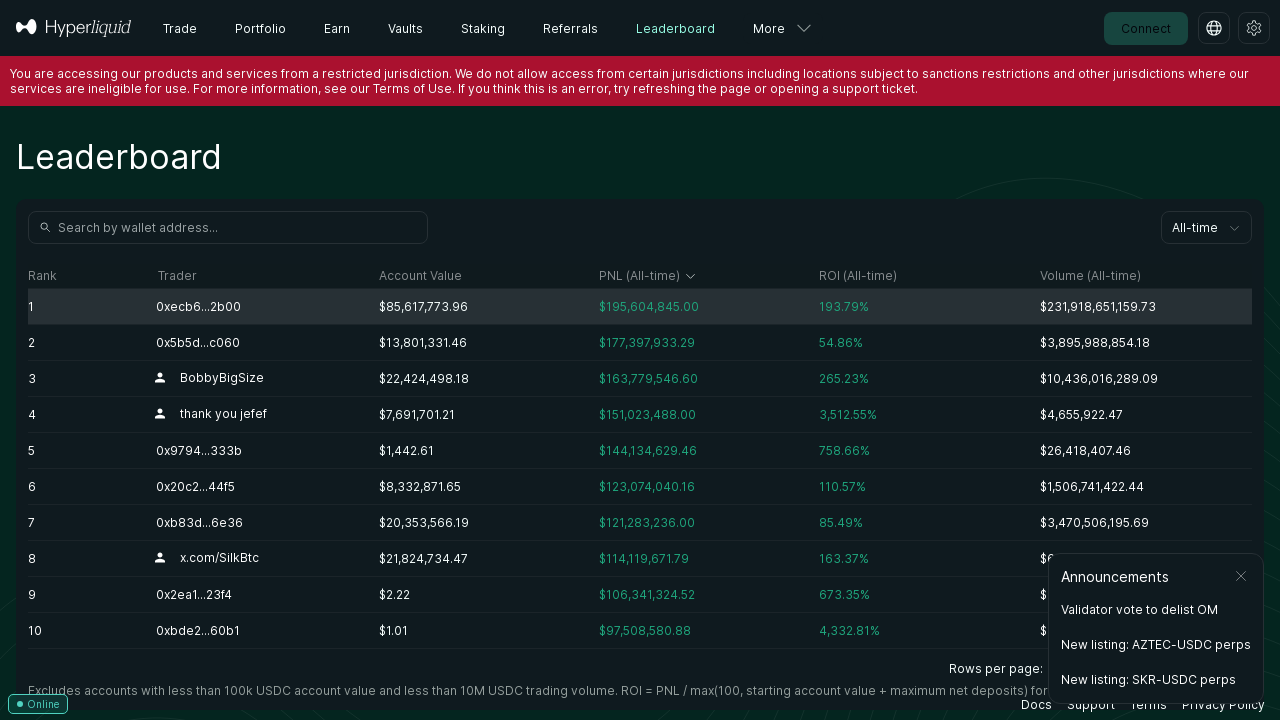